Solves a math captcha by calculating a formula based on a value from the page, then fills the answer and submits the form with checkbox and radio button selections

Starting URL: http://suninjuly.github.io/math.html

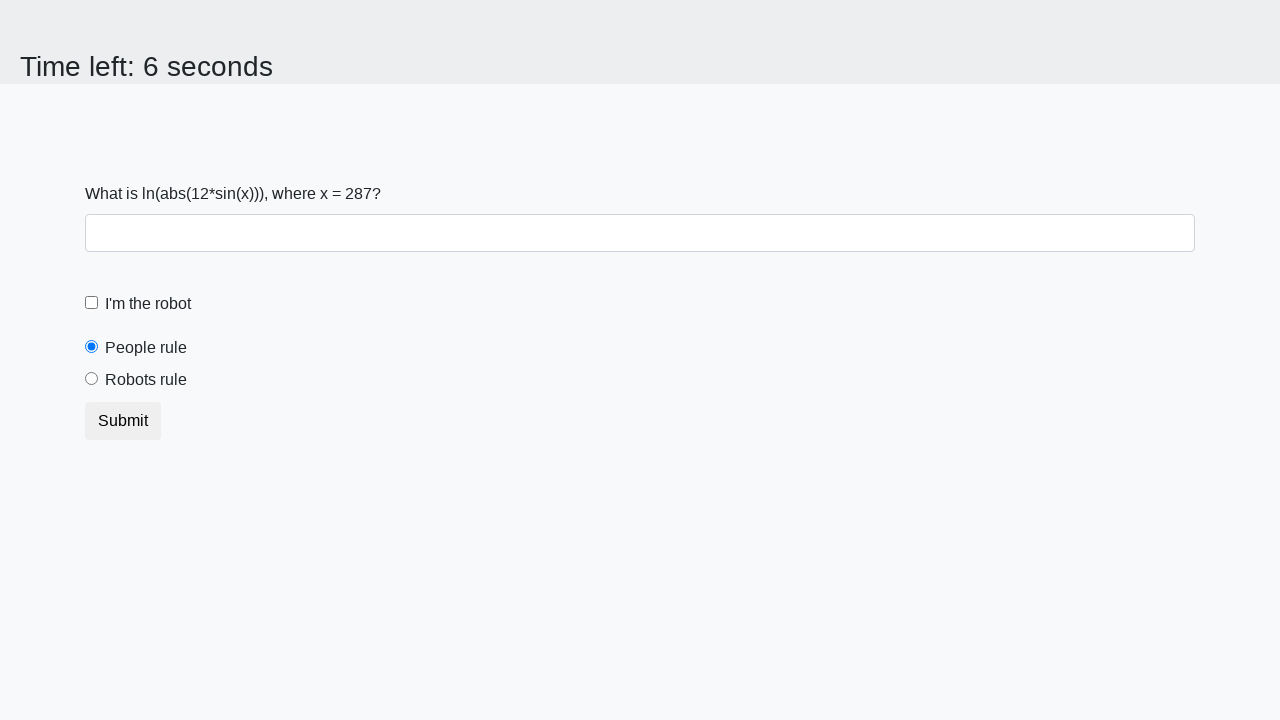

Located the input_value element
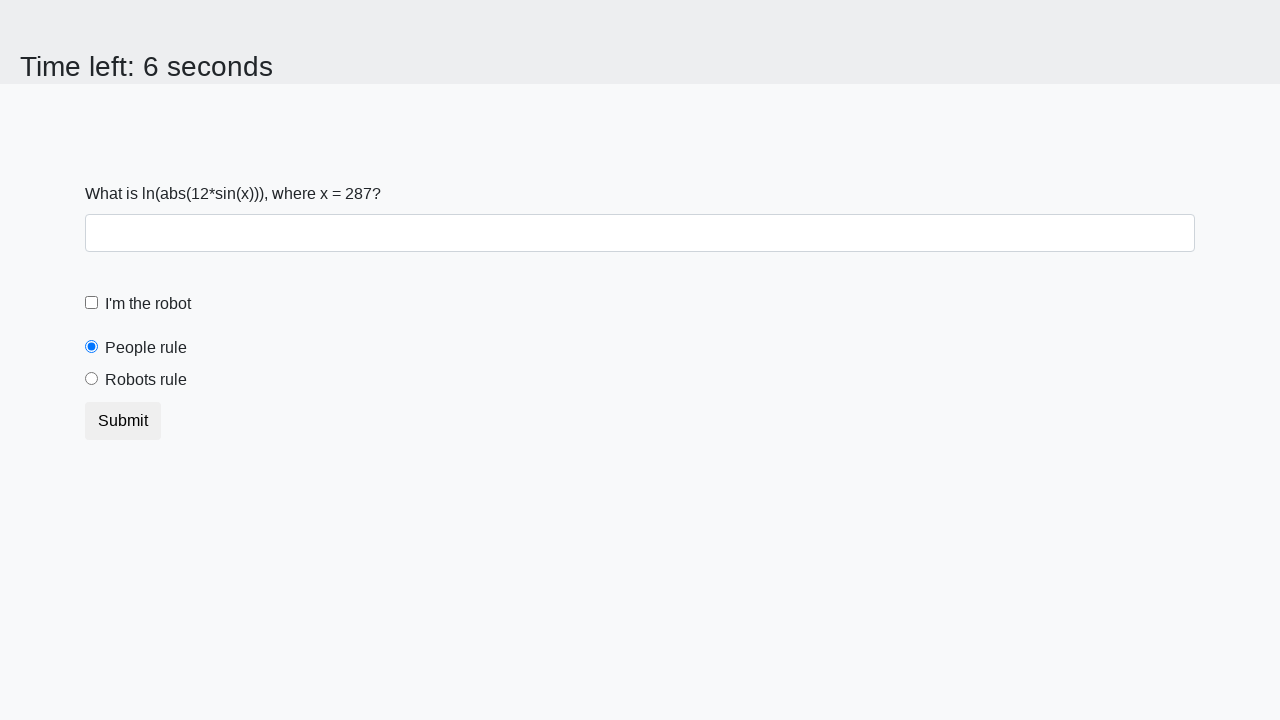

Extracted the value from input_value element
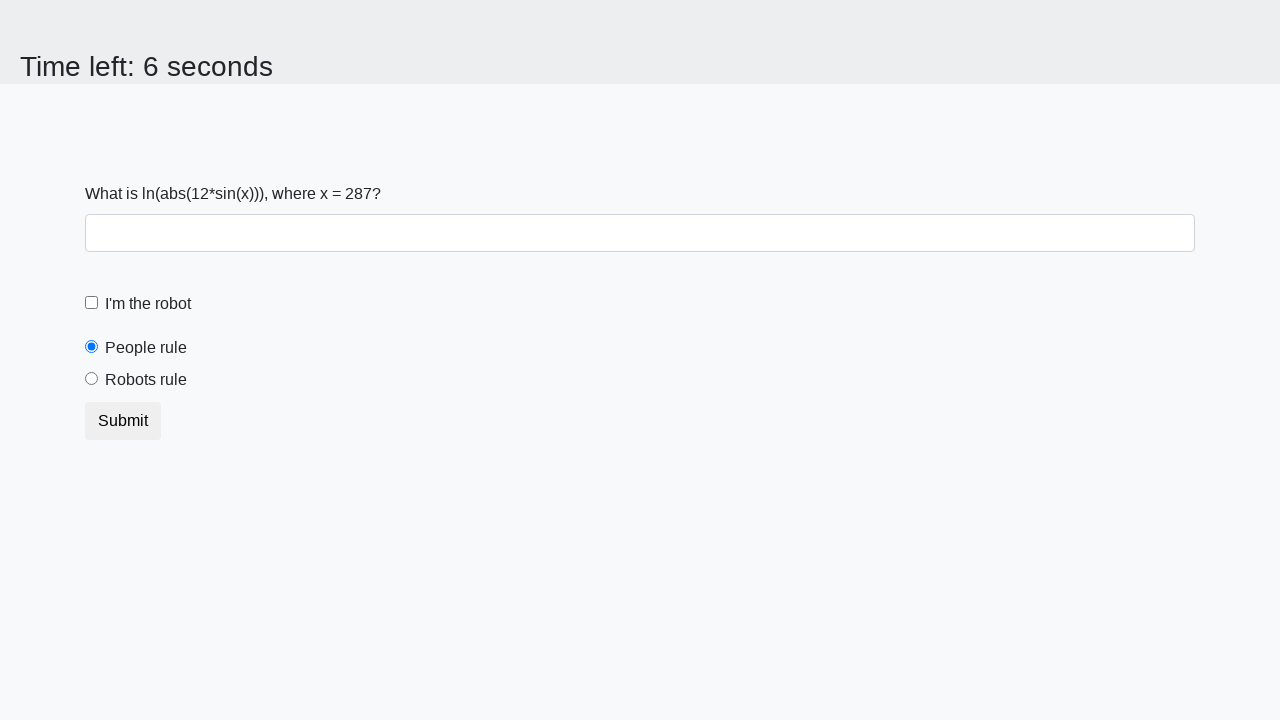

Calculated the math captcha answer: 2.3772556776007496
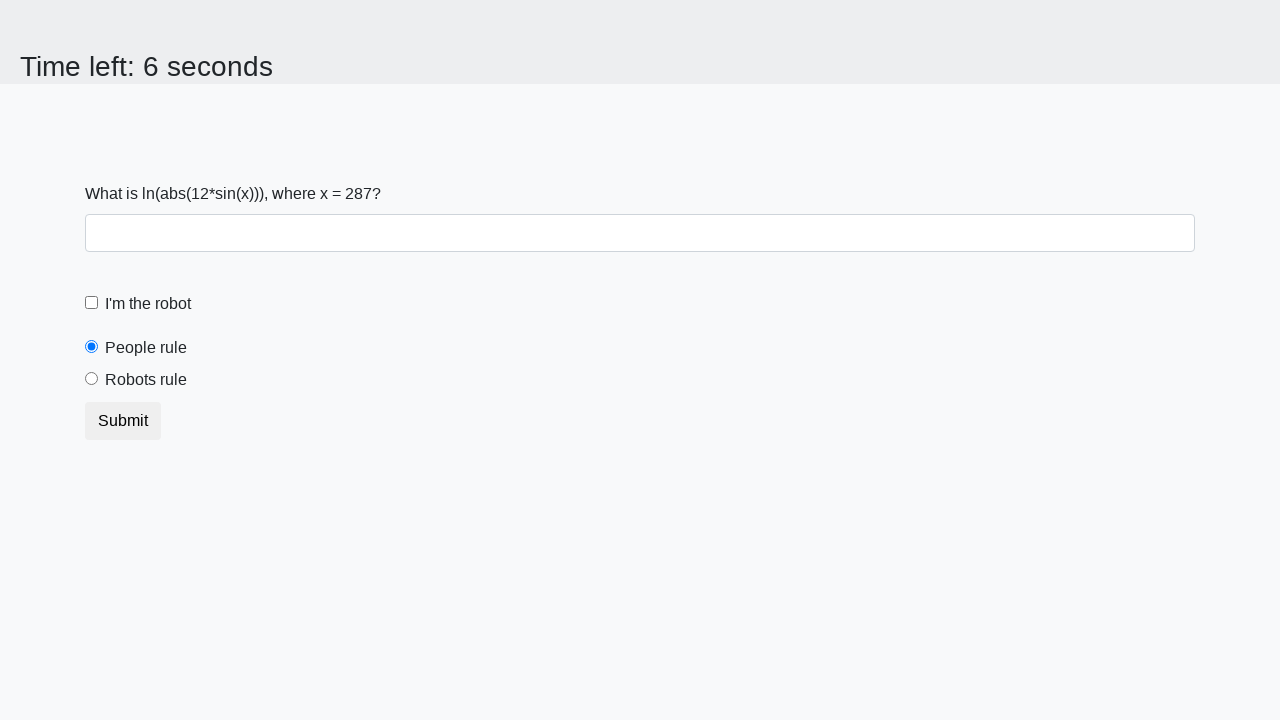

Filled answer field with calculated value: 2.3772556776007496 on #answer
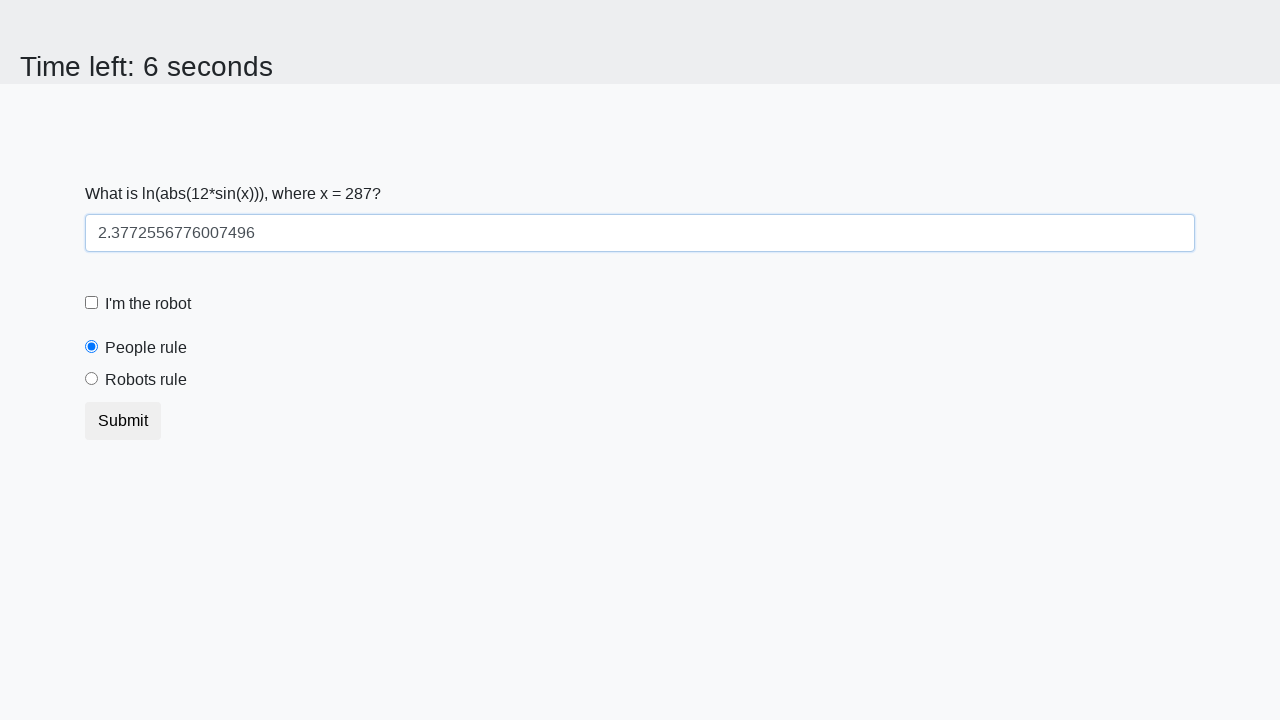

Clicked the robot checkbox at (148, 304) on .form-check-label[for='robotCheckbox']
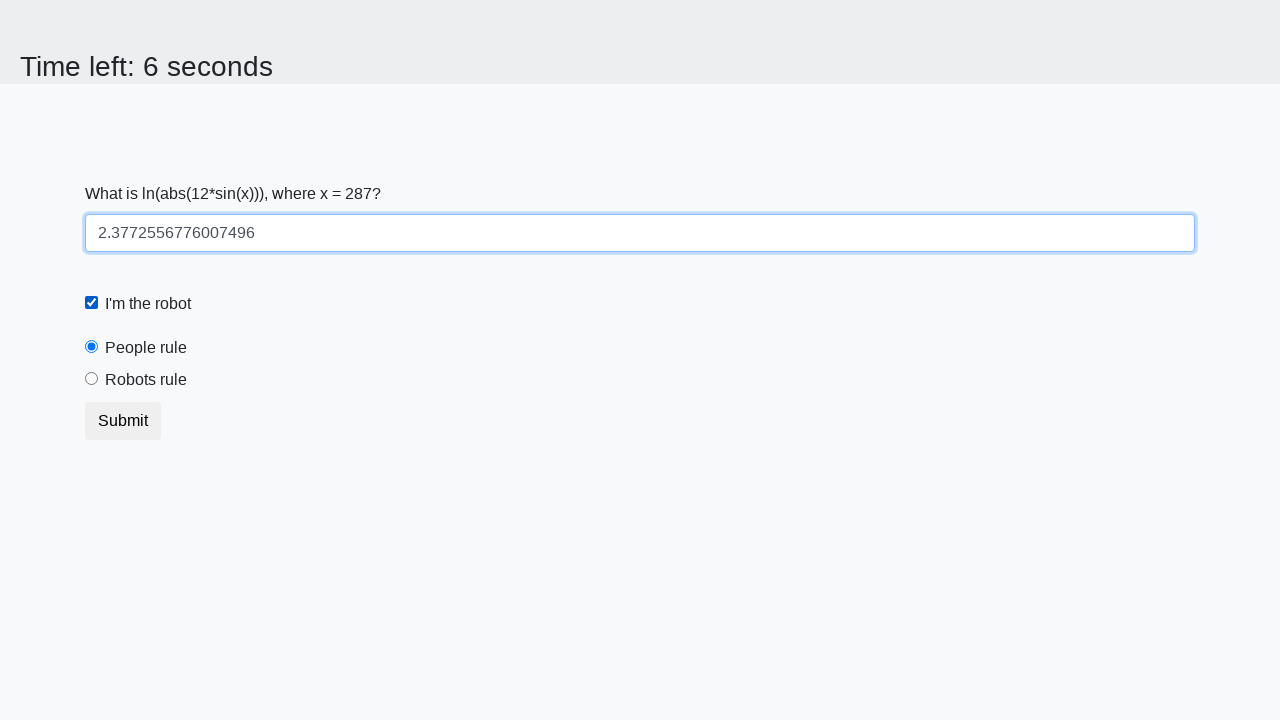

Clicked the robots rule radio button at (146, 380) on .form-check.form-radio-custom .form-check-label[for='robotsRule']
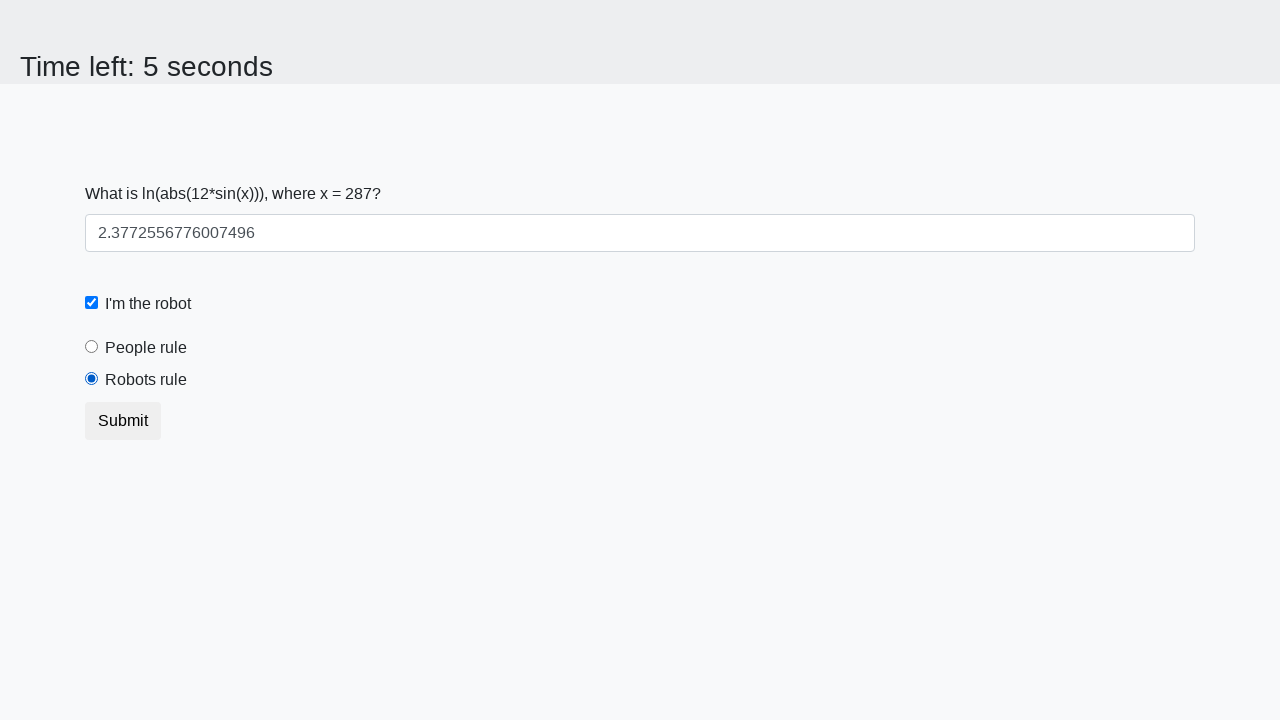

Submitted the form at (123, 421) on button[type='submit']
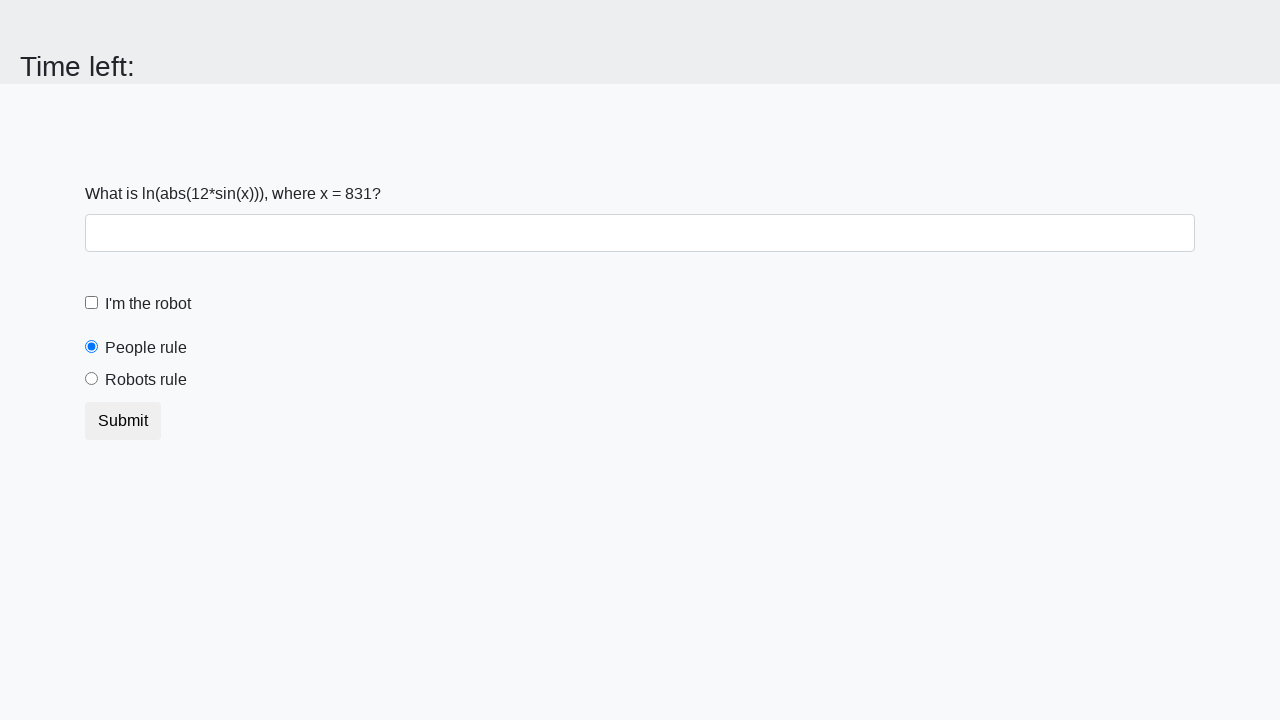

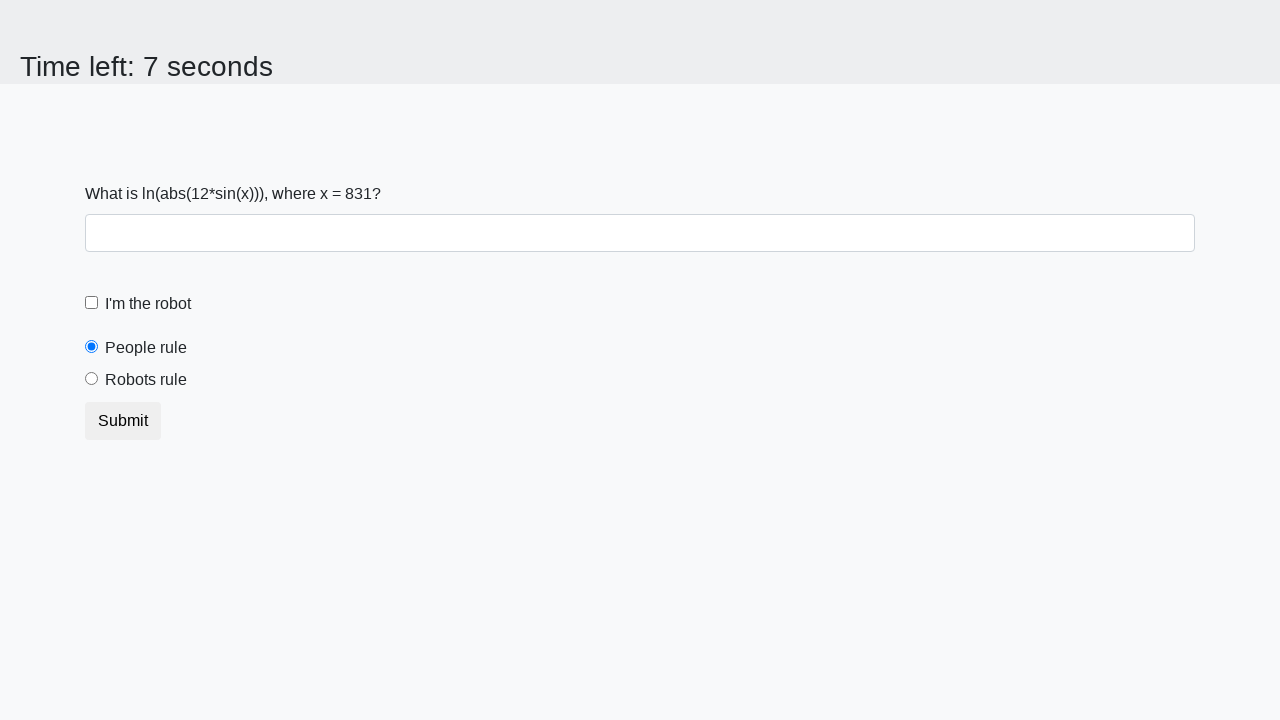